Tests a data types form by filling in personal information fields (leaving some empty intentionally), submitting the form, and verifying the validation state of required fields by checking their styling.

Starting URL: https://bonigarcia.dev/selenium-webdriver-java/data-types.html

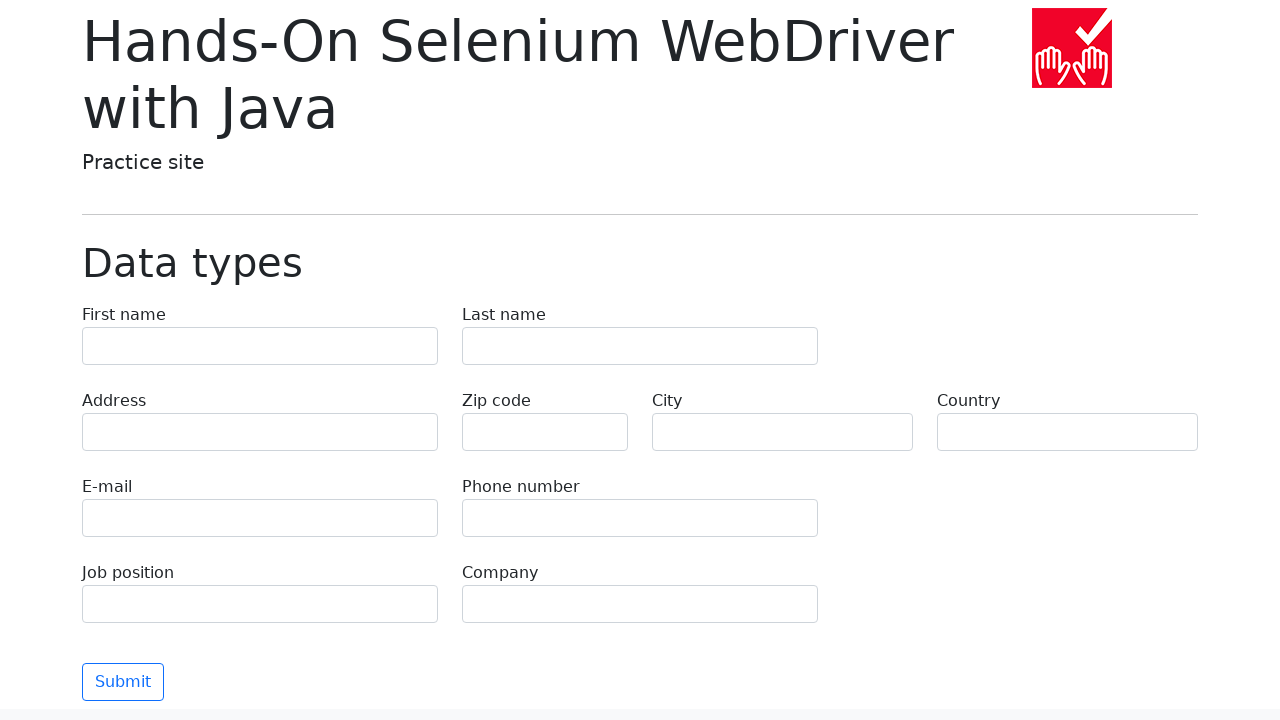

Filled first name field with 'Иван' on input[name='first-name']
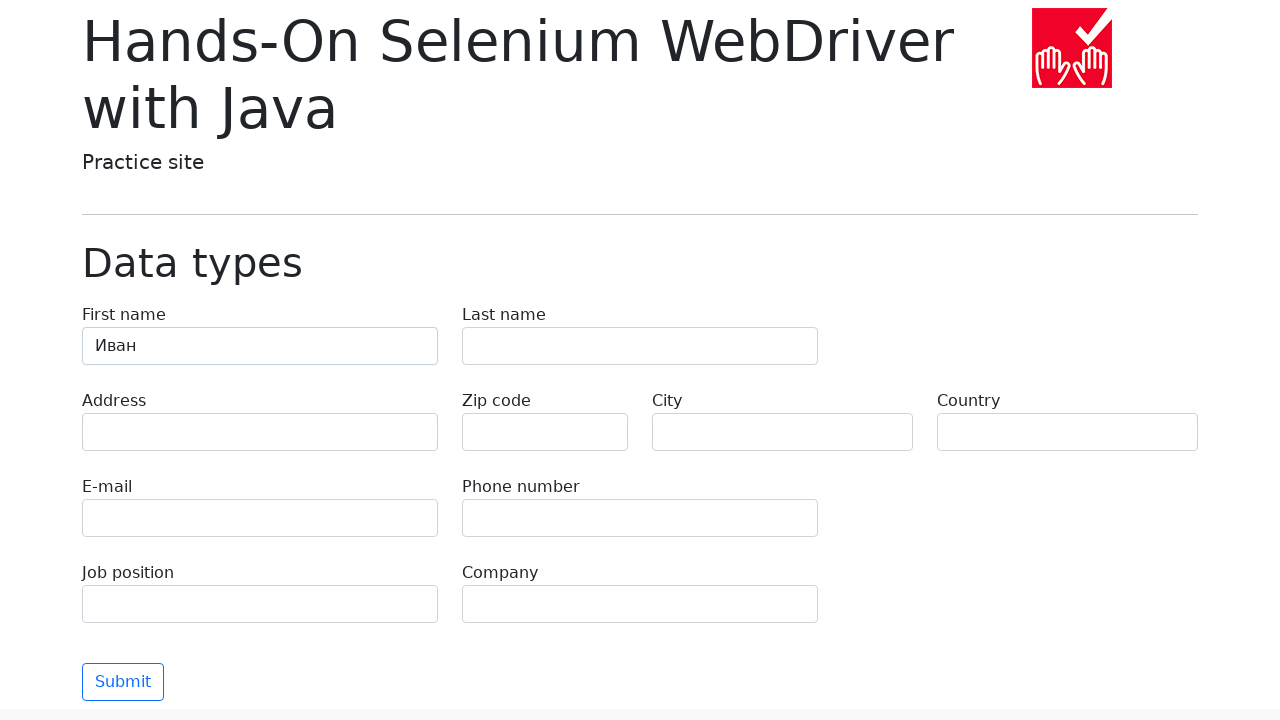

Filled last name field with 'Петров' on input[name='last-name']
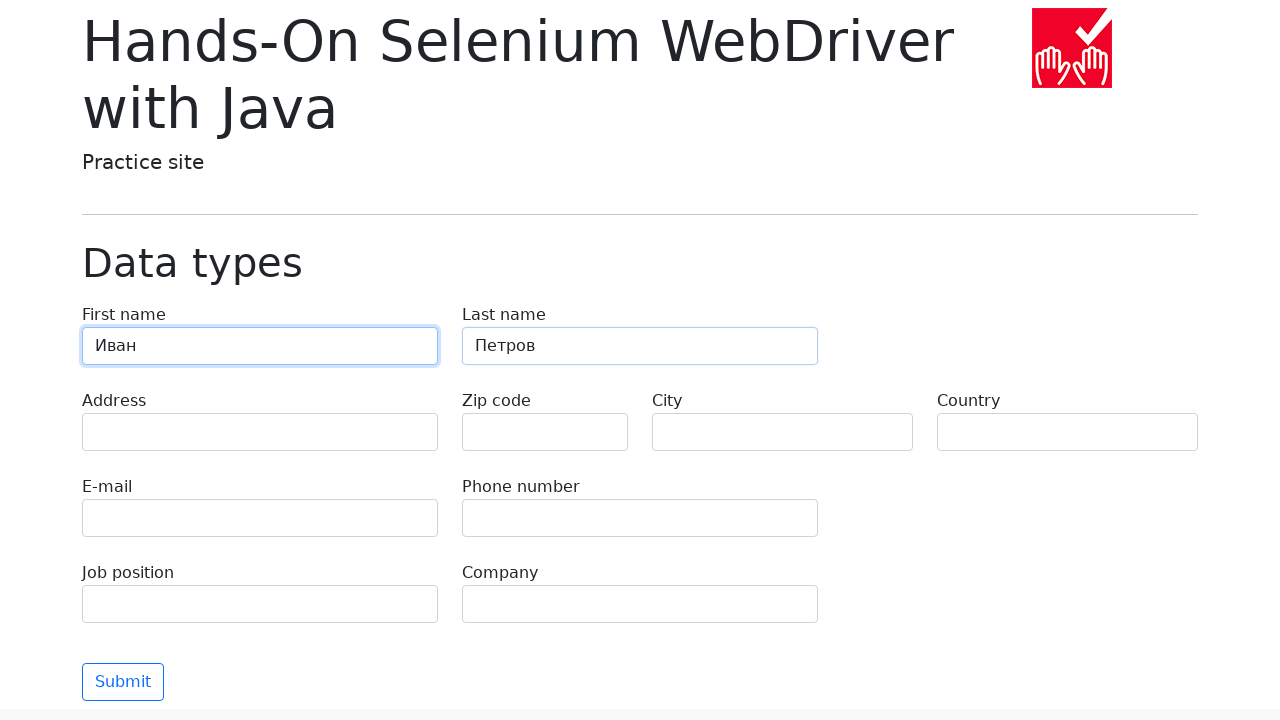

Filled address field with 'Ленина, 55-3' on input[name='address']
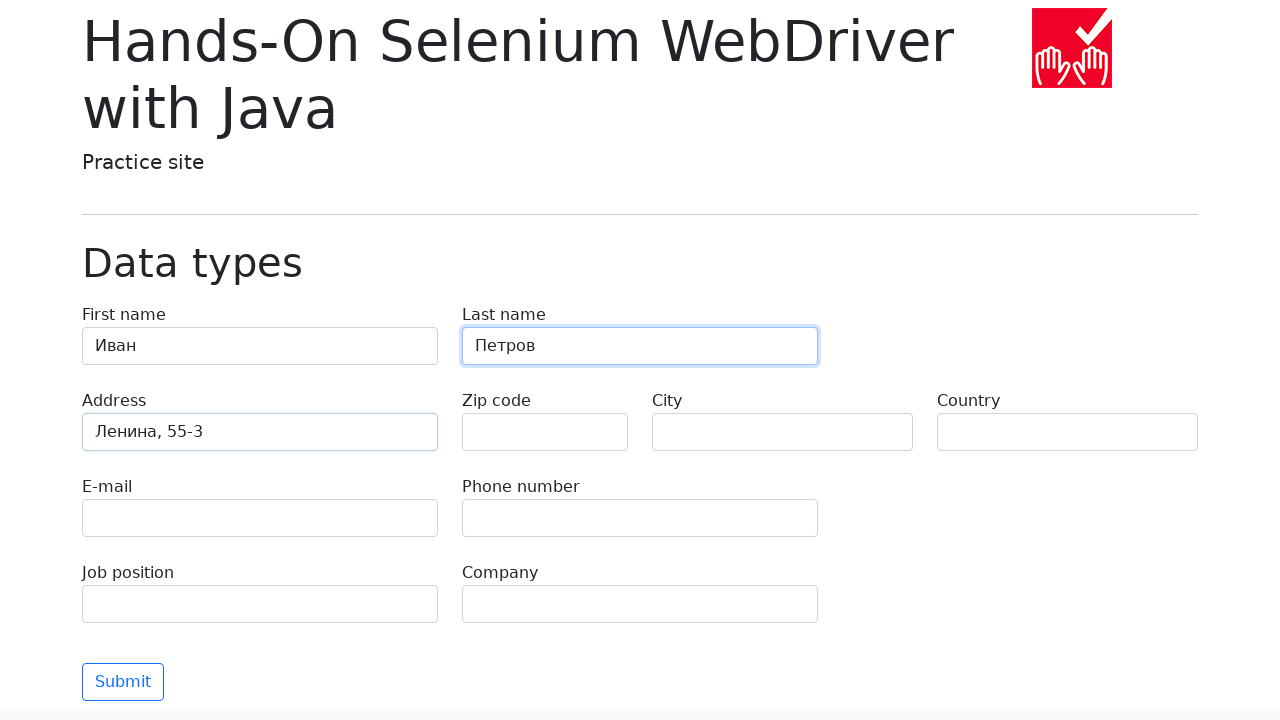

Filled city field with 'Москва' on input[name='city']
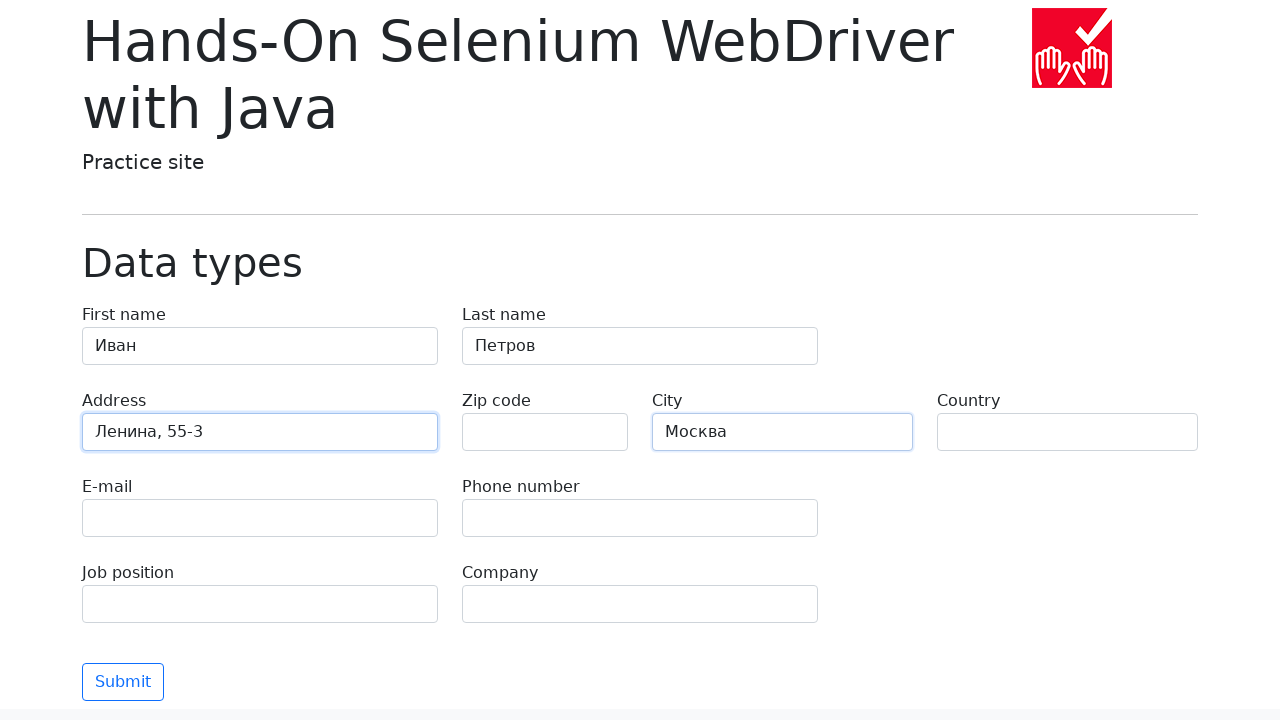

Filled country field with 'Россия' on input[name='country']
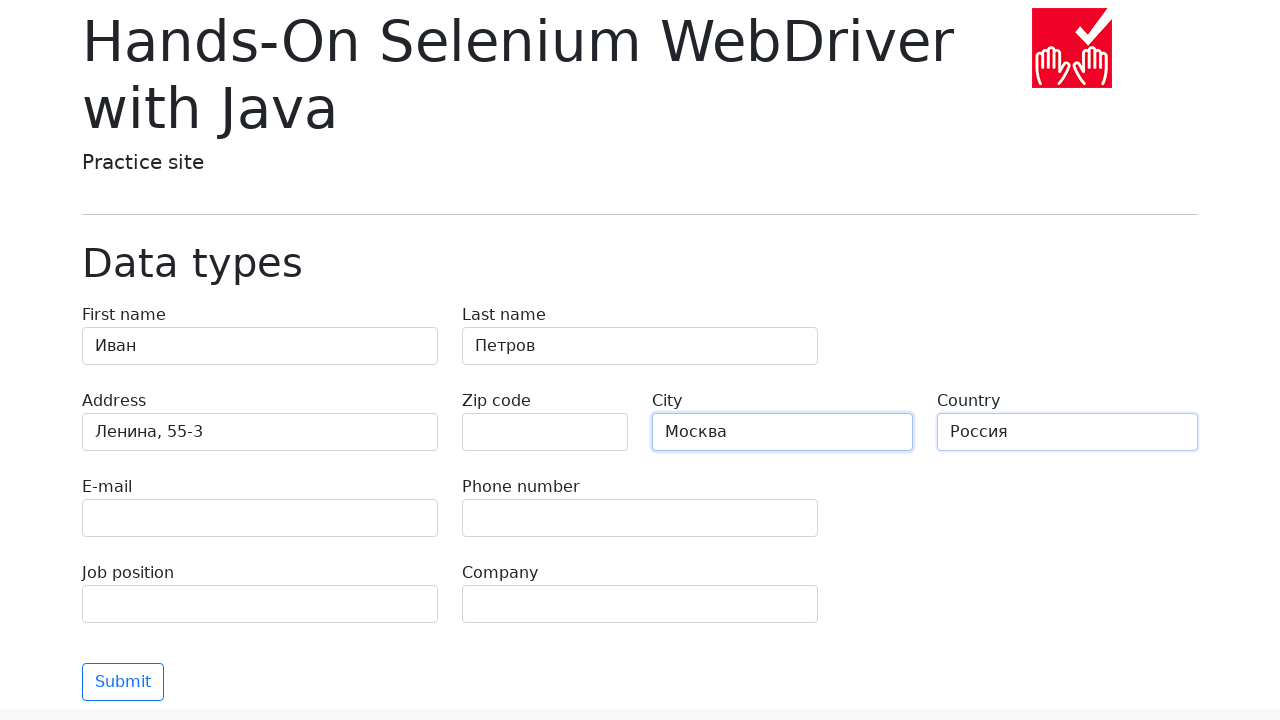

Filled job position field with 'QA' on input[name='job-position']
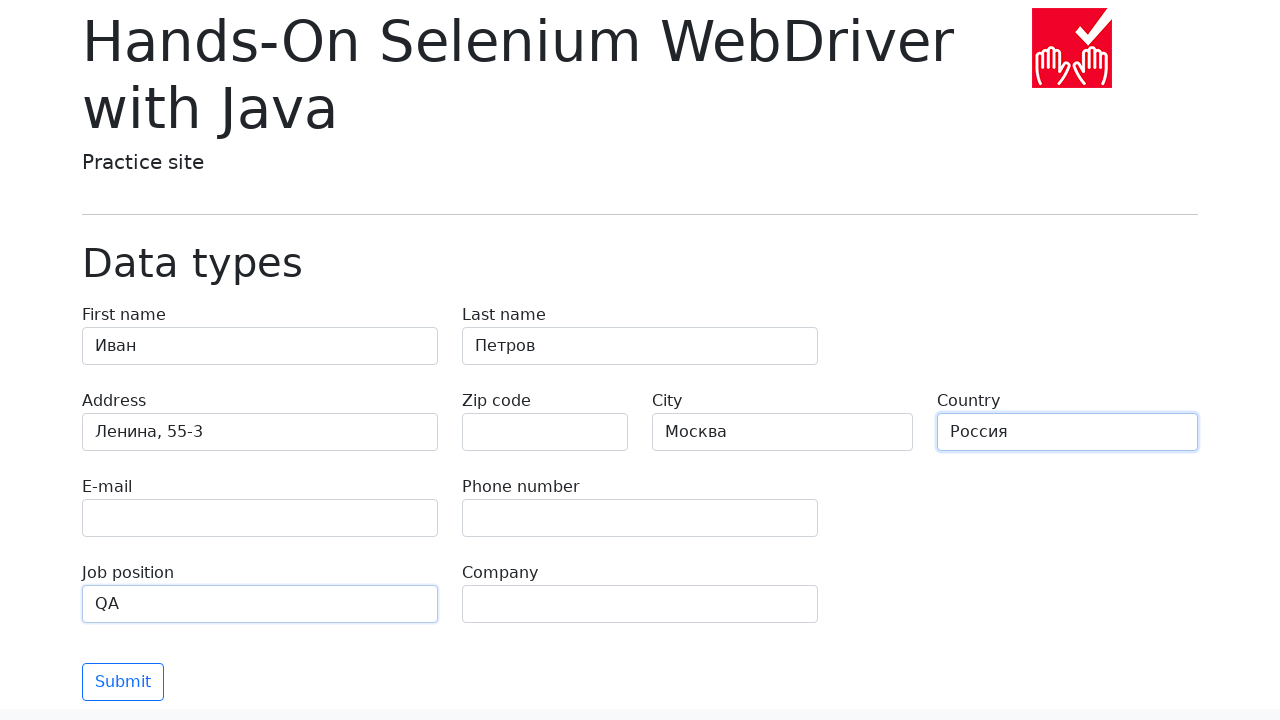

Filled company field with 'Merion' on input[name='company']
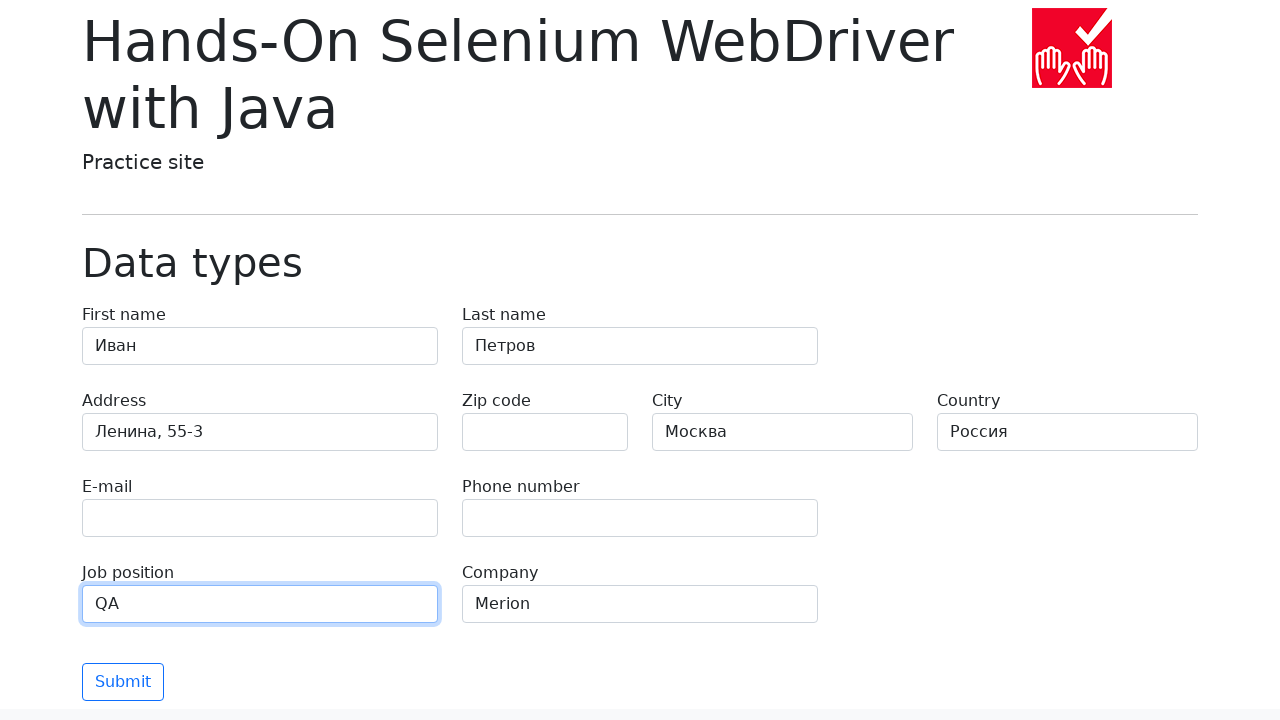

Clicked submit button to submit the form at (123, 682) on .btn-outline-primary
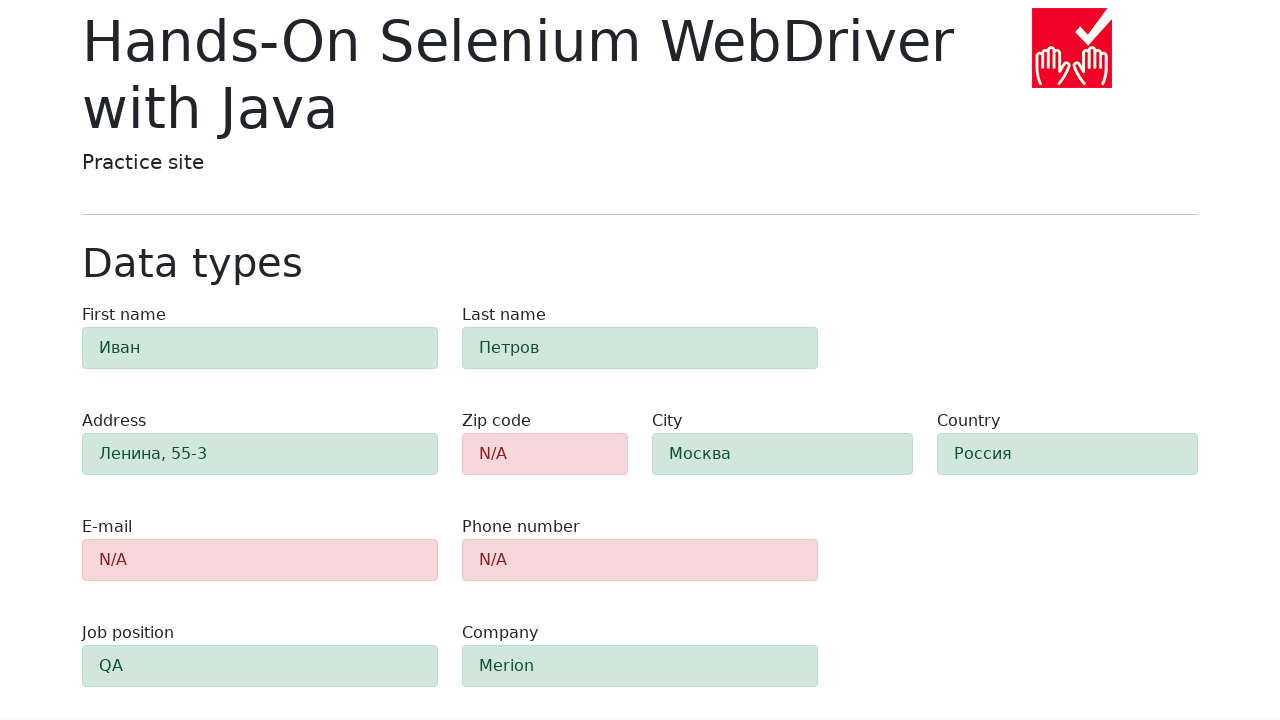

Verified zip code field is visible after form submission
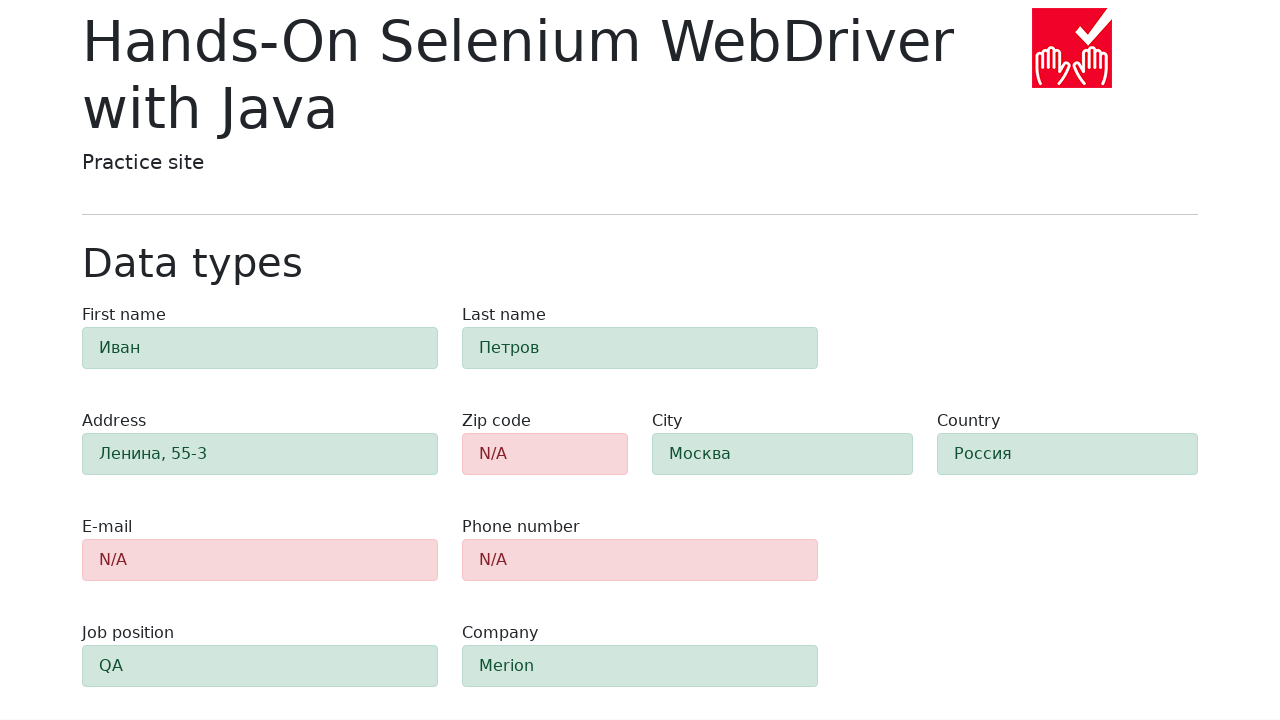

Verified email field is visible after form submission
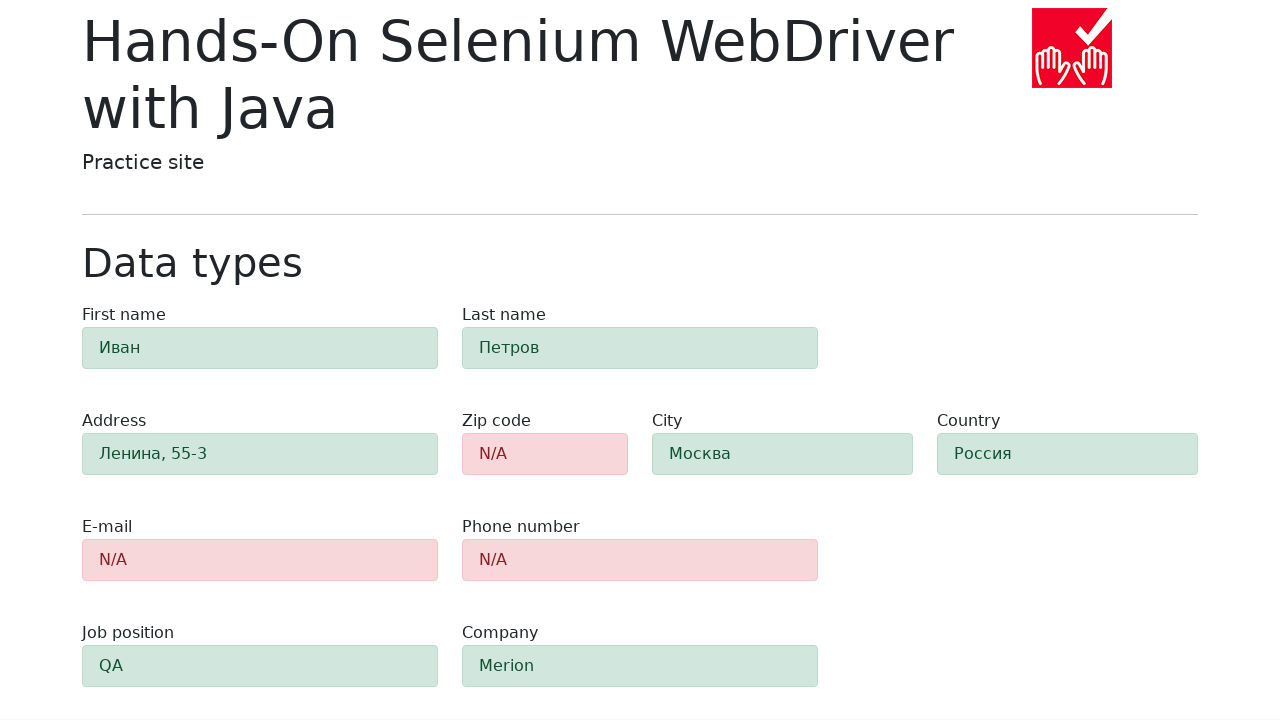

Verified phone field is visible after form submission
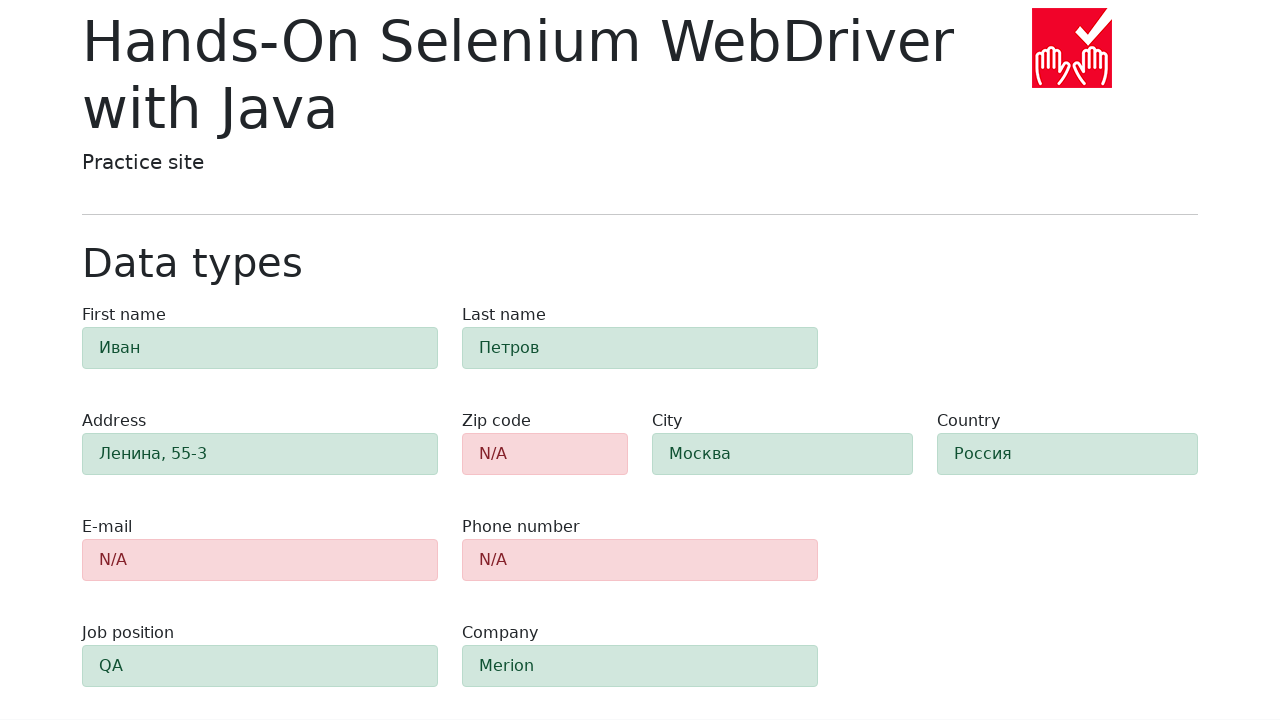

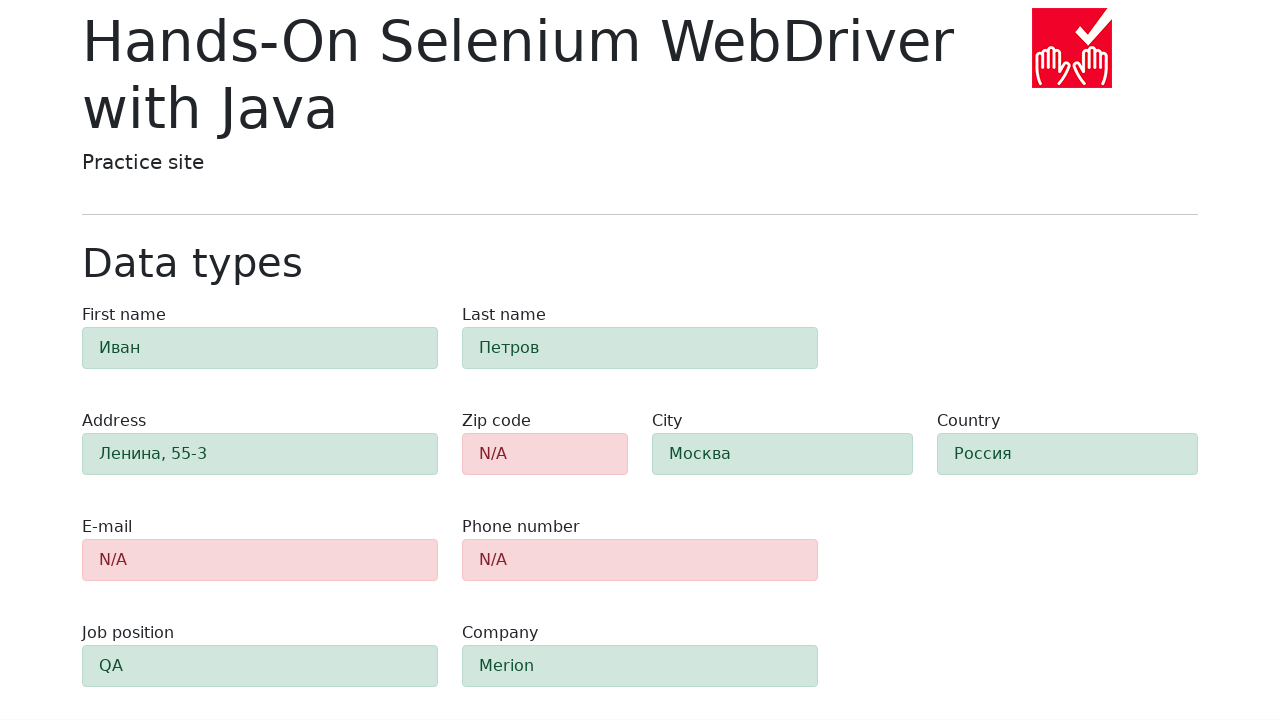